Solves a math problem by reading two numbers from the page, calculating their sum, and selecting the correct answer from a dropdown menu

Starting URL: https://suninjuly.github.io/selects1.html

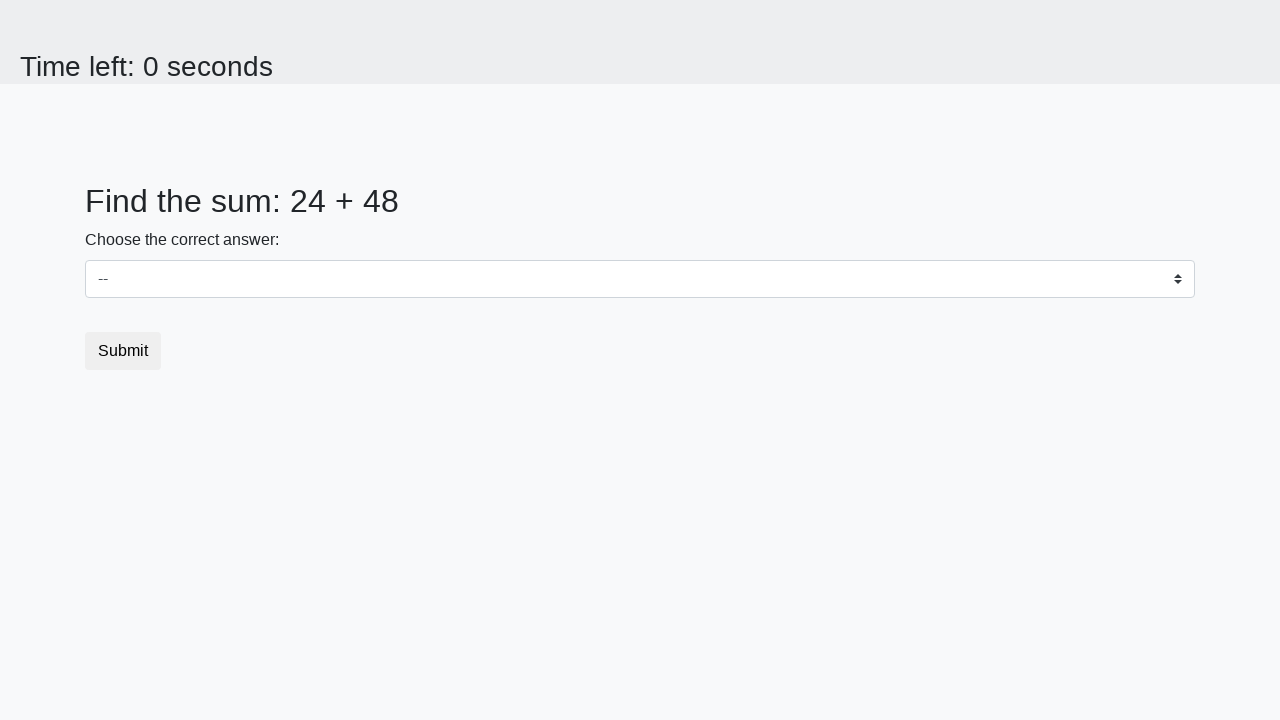

Navigated to math problem page
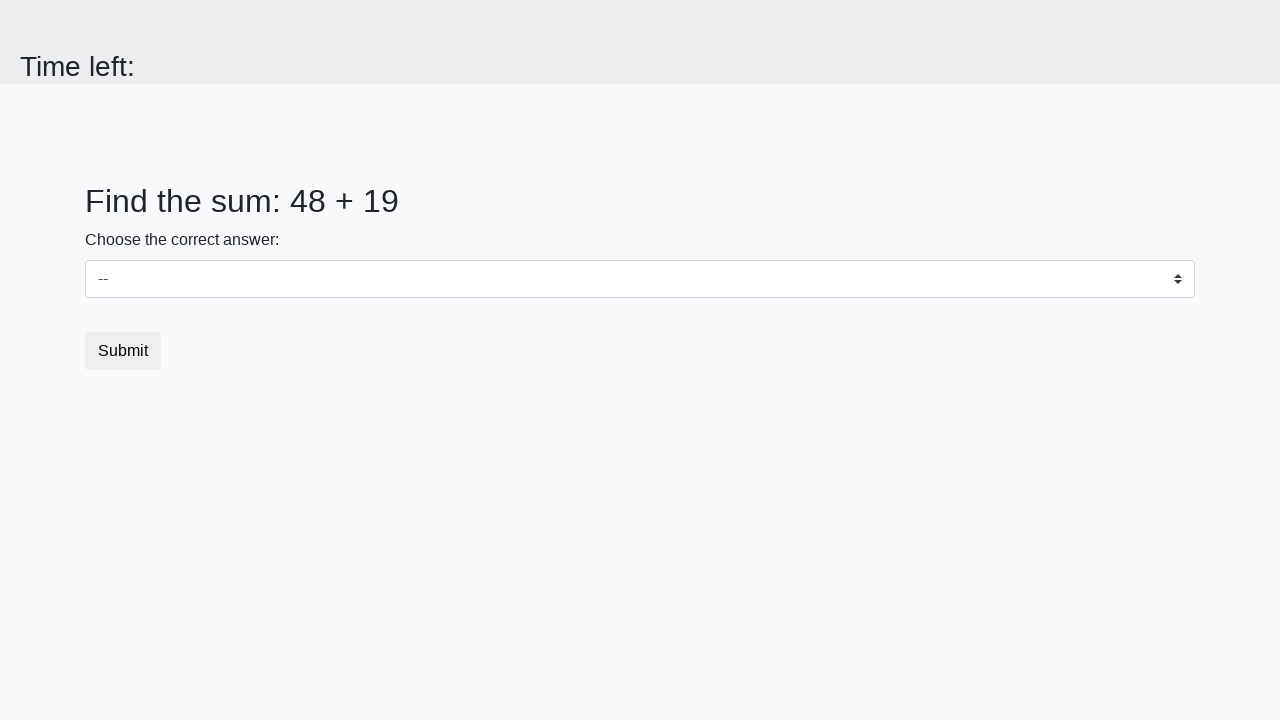

Retrieved first number from page
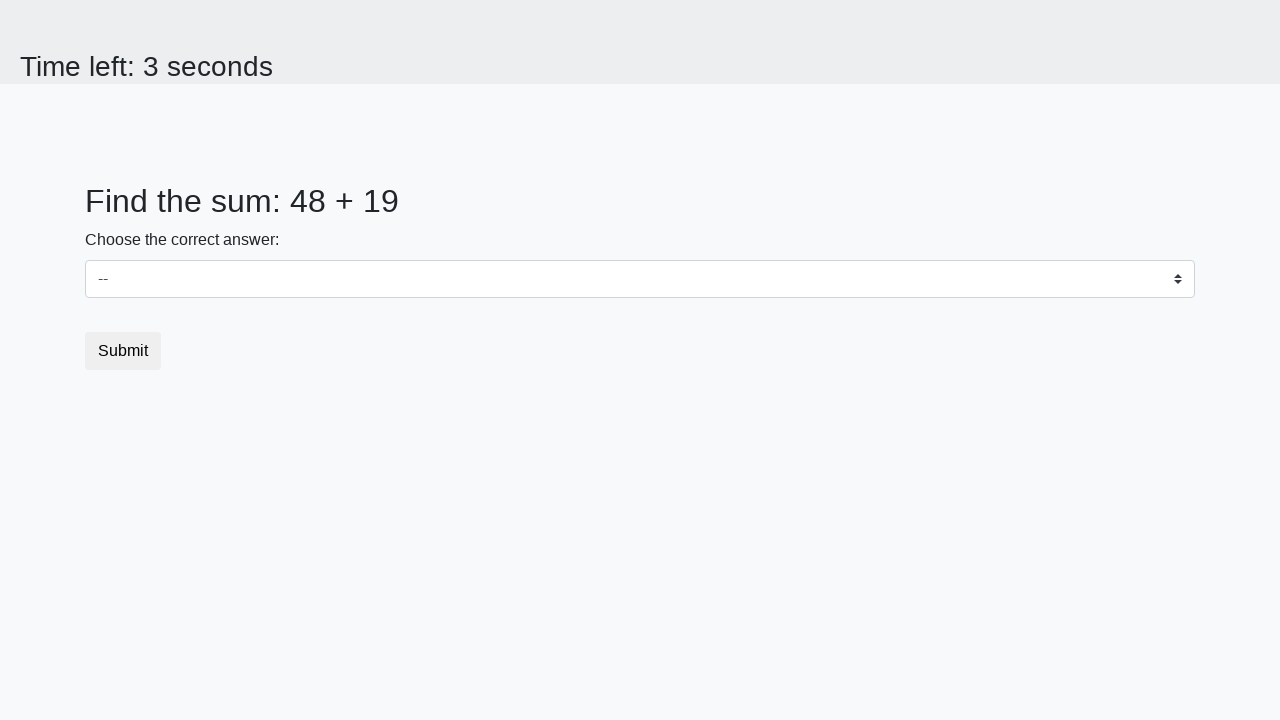

Retrieved second number from page
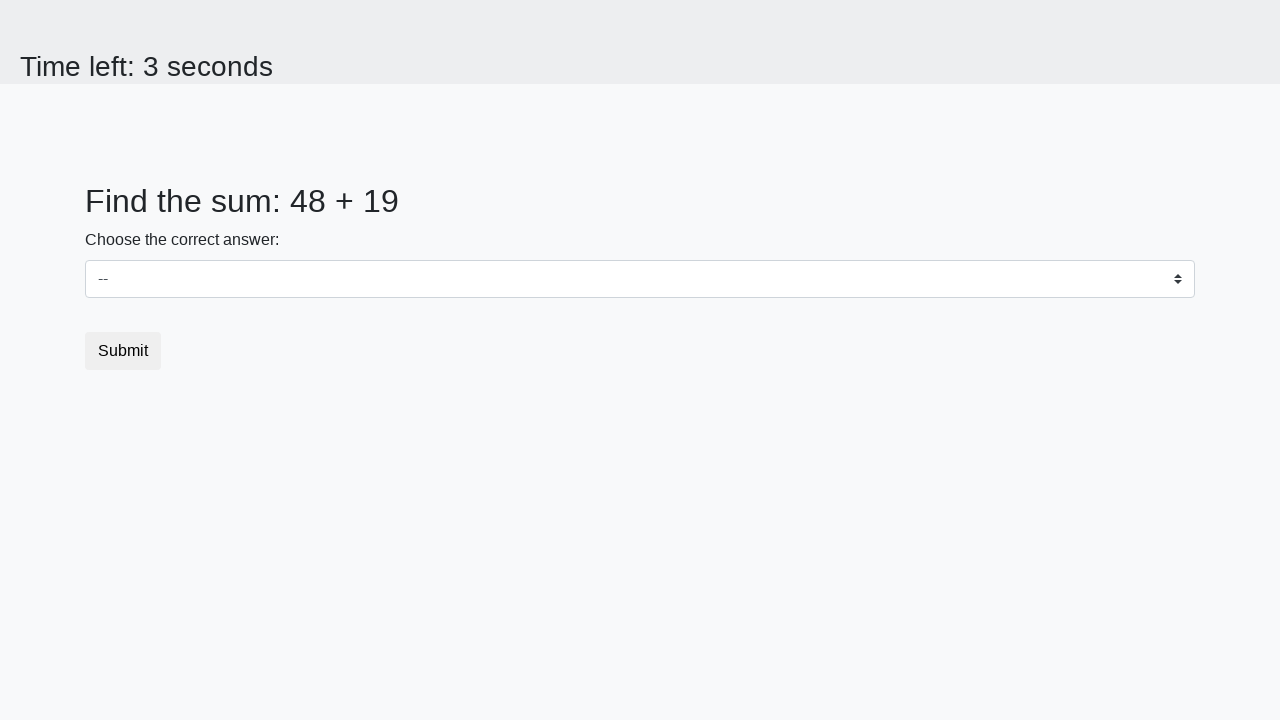

Calculated sum: 48 + 19 = 67
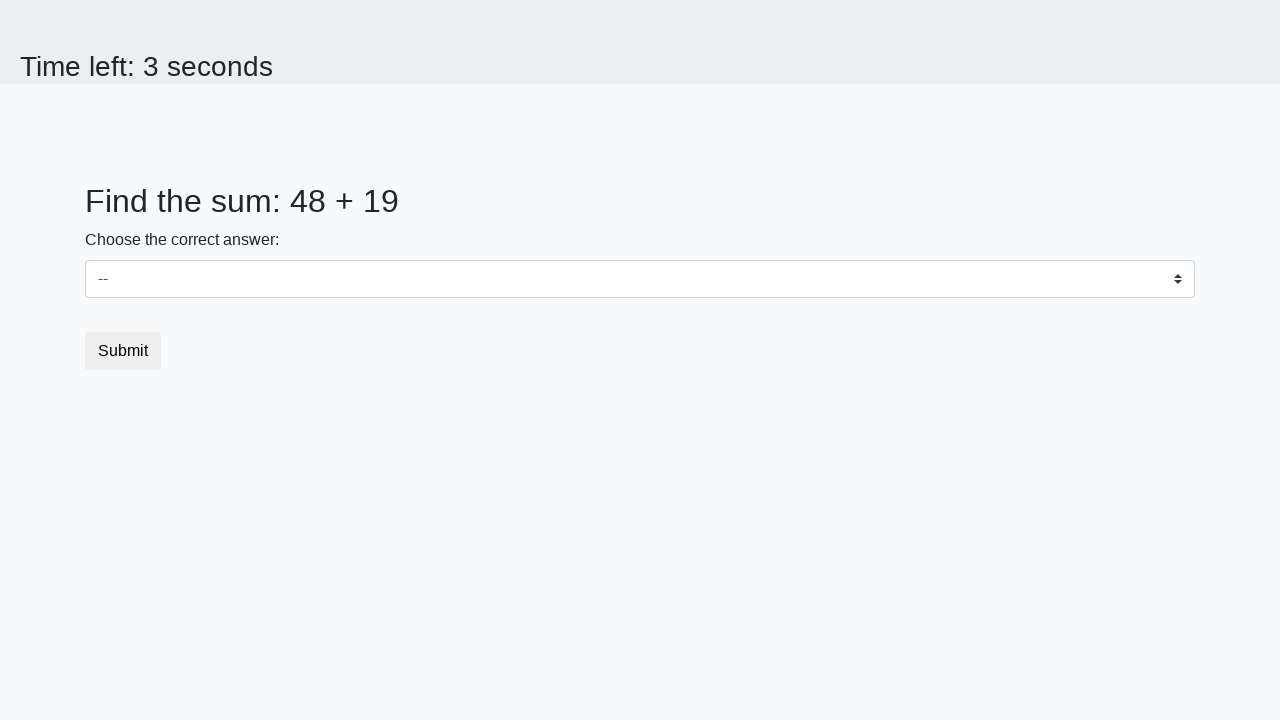

Selected answer 67 from dropdown menu on #dropdown
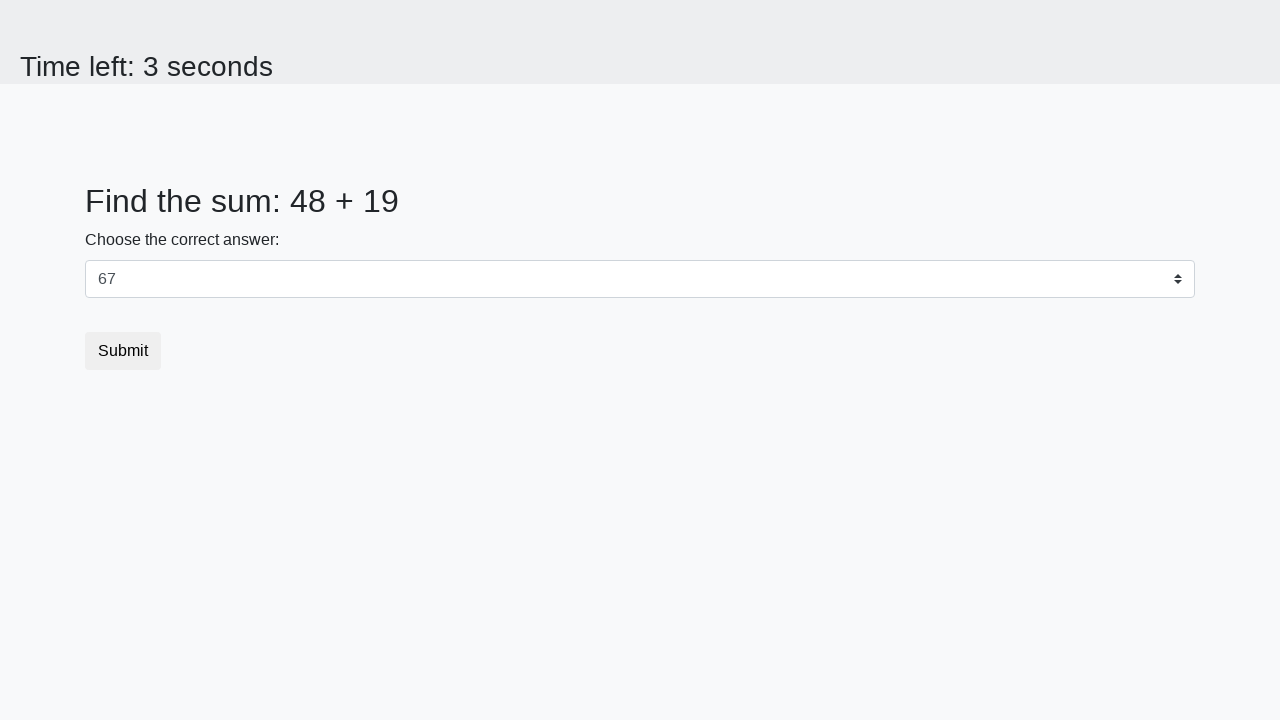

Clicked submit button to submit the form at (123, 351) on button[type='submit']
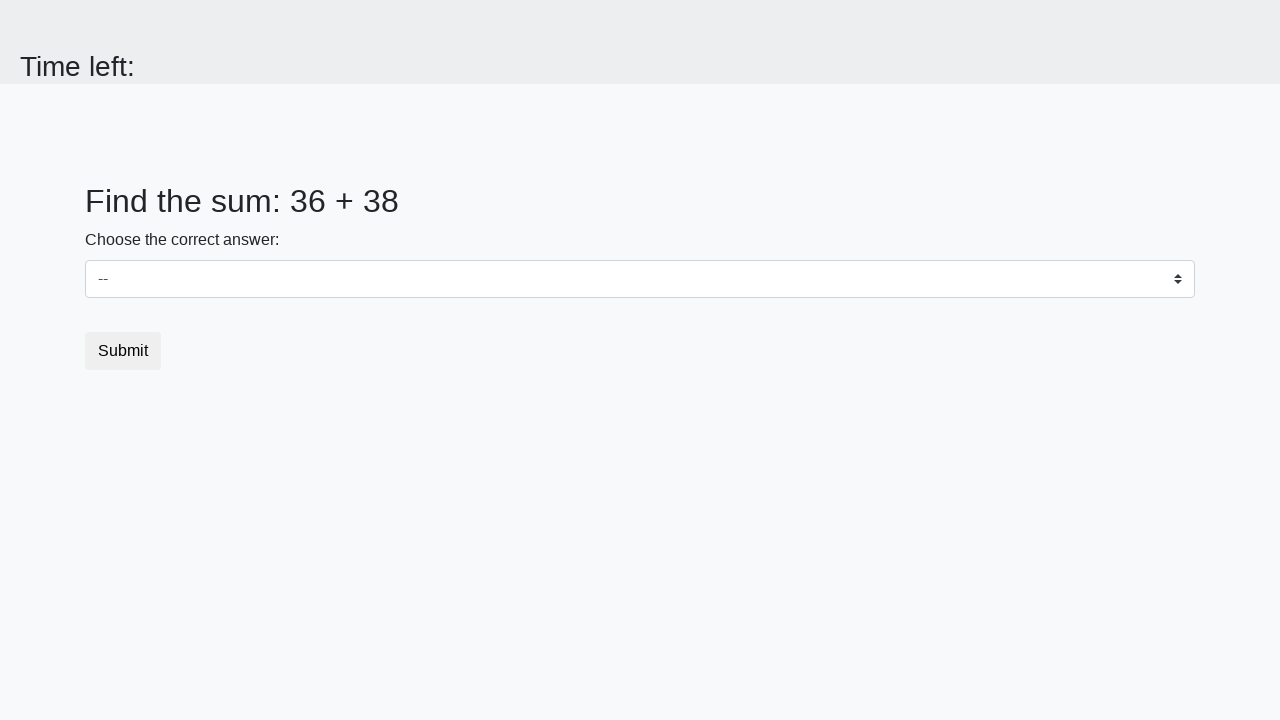

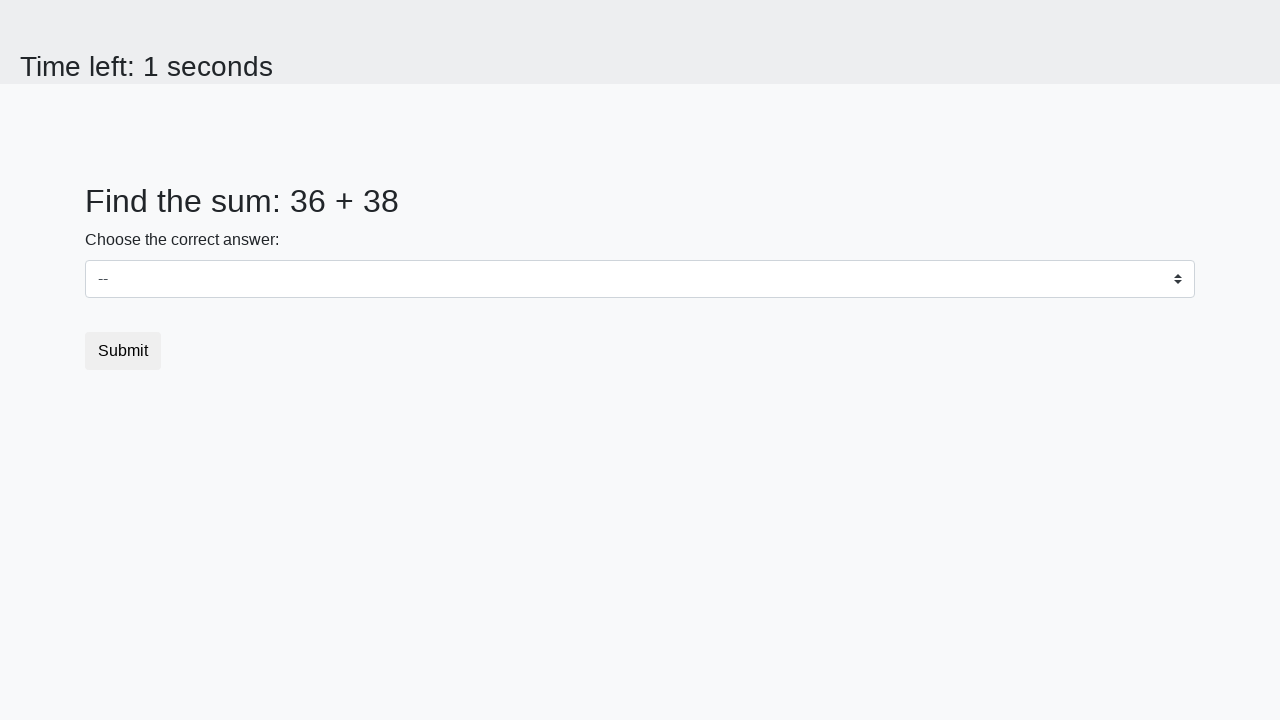